Opens the homepage and navigates to the signup page by clicking the signup button

Starting URL: https://selenium-blog.herokuapp.com

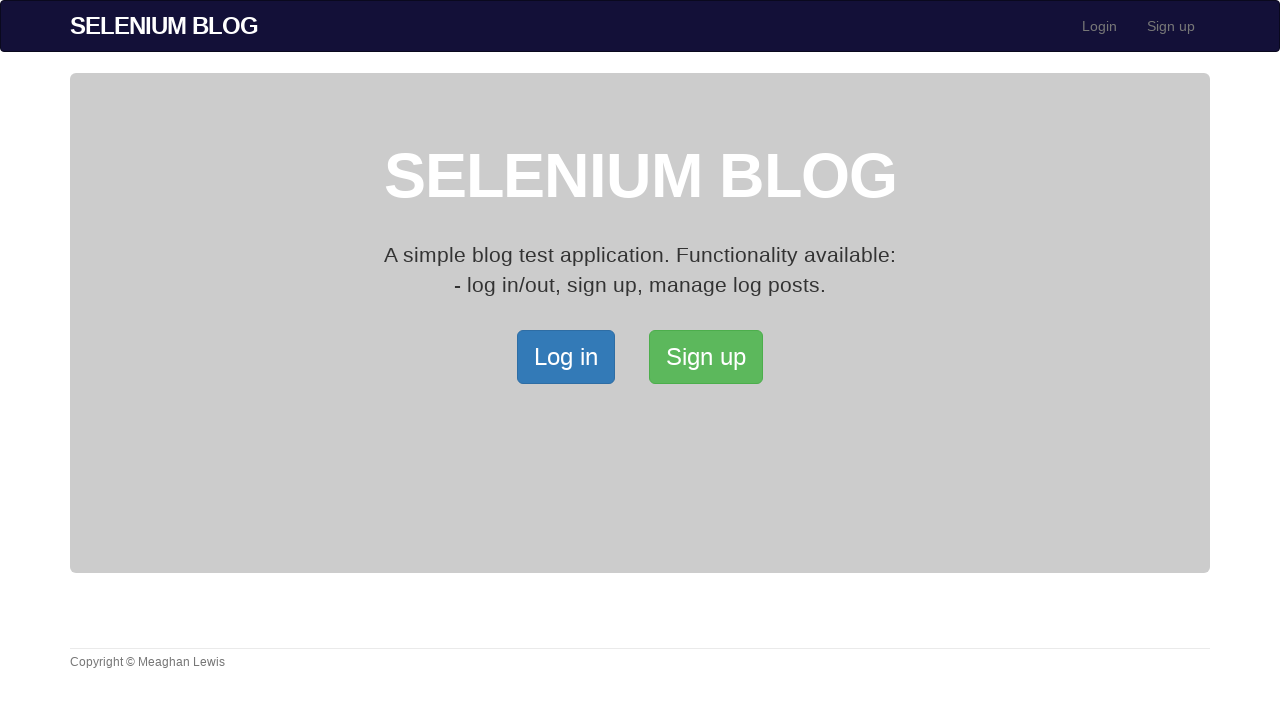

Opened homepage at https://selenium-blog.herokuapp.com
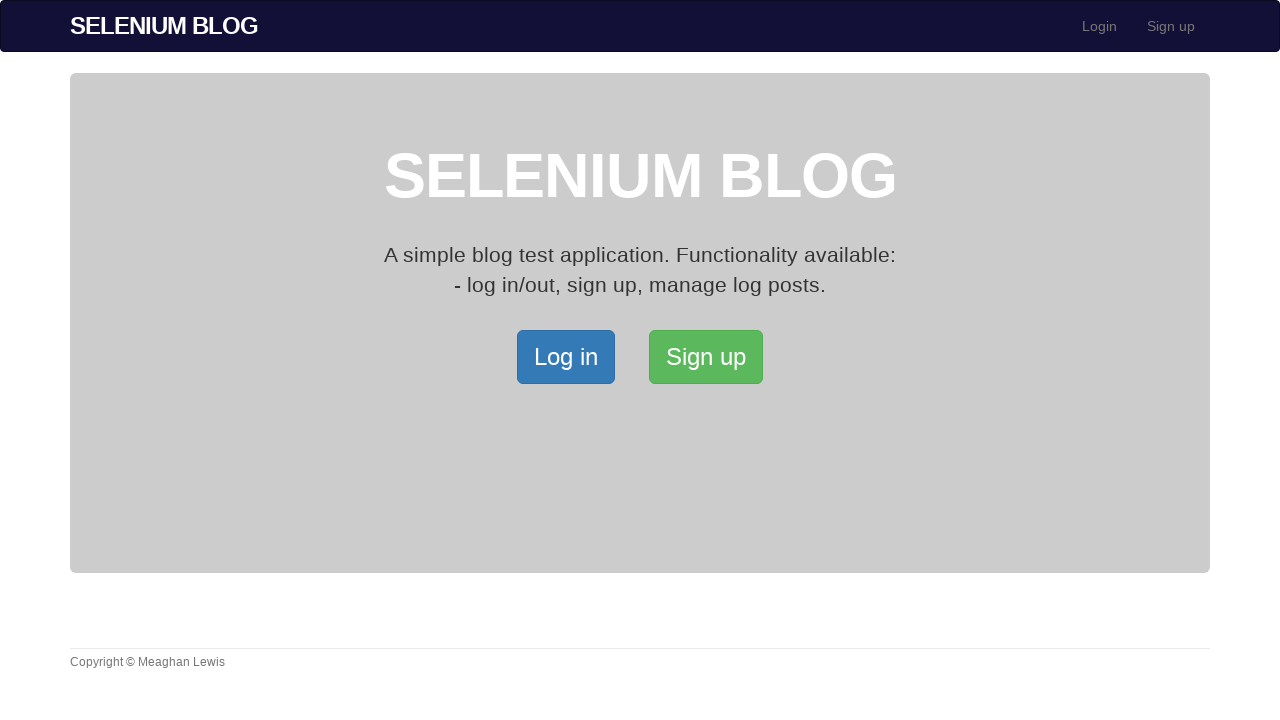

Clicked signup button to navigate to signup page at (706, 357) on xpath=/html/body/div[2]/div/a[2]
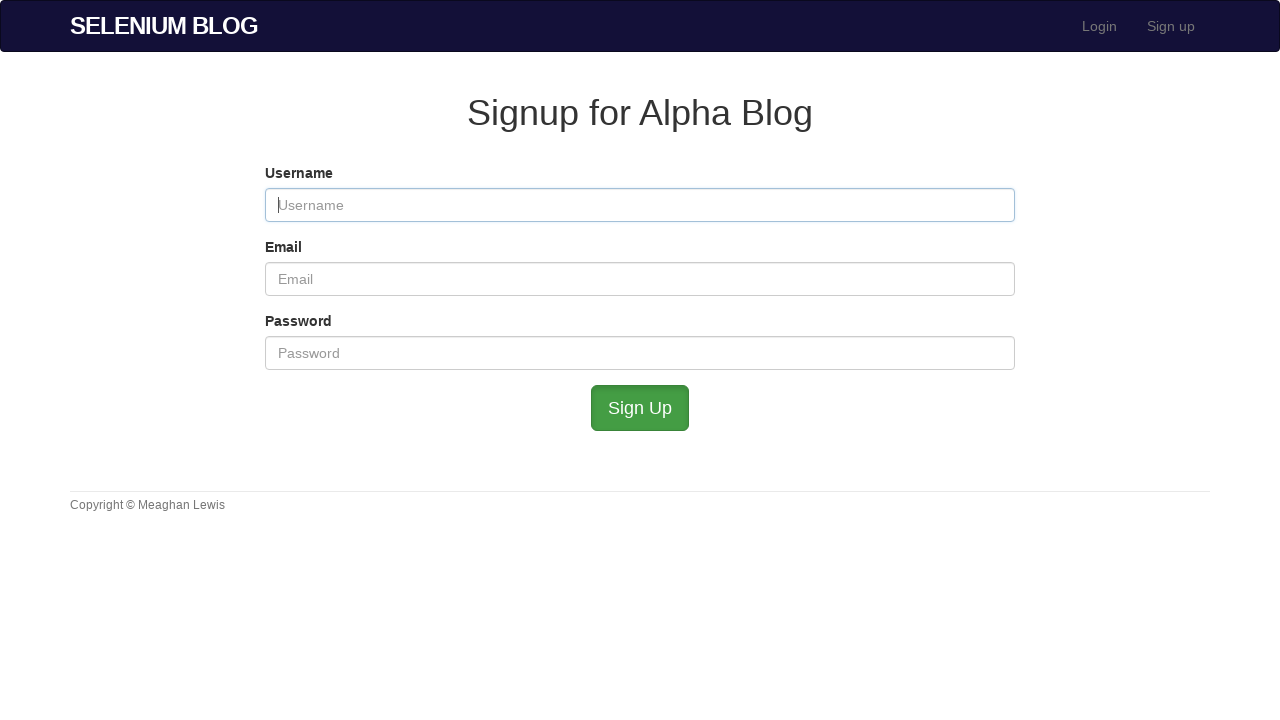

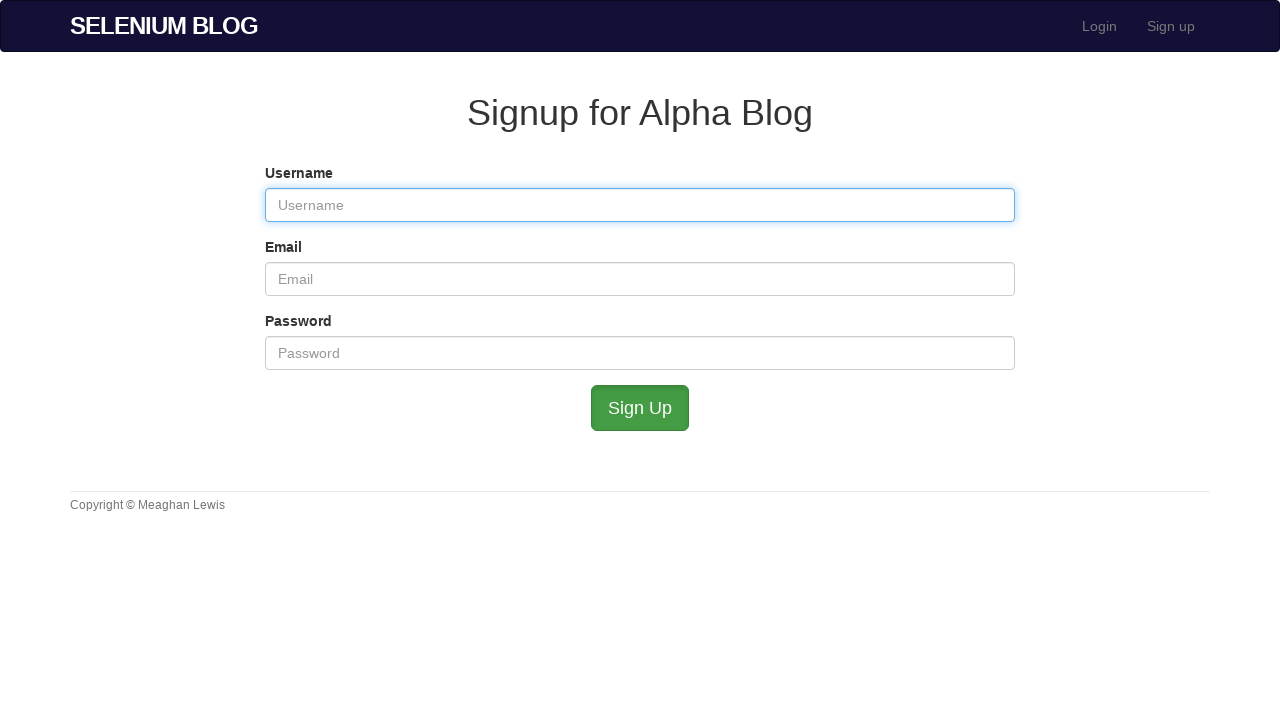